Tests successful user registration by filling out all registration form fields and submitting

Starting URL: https://elearning-app-rm1o.vercel.app/

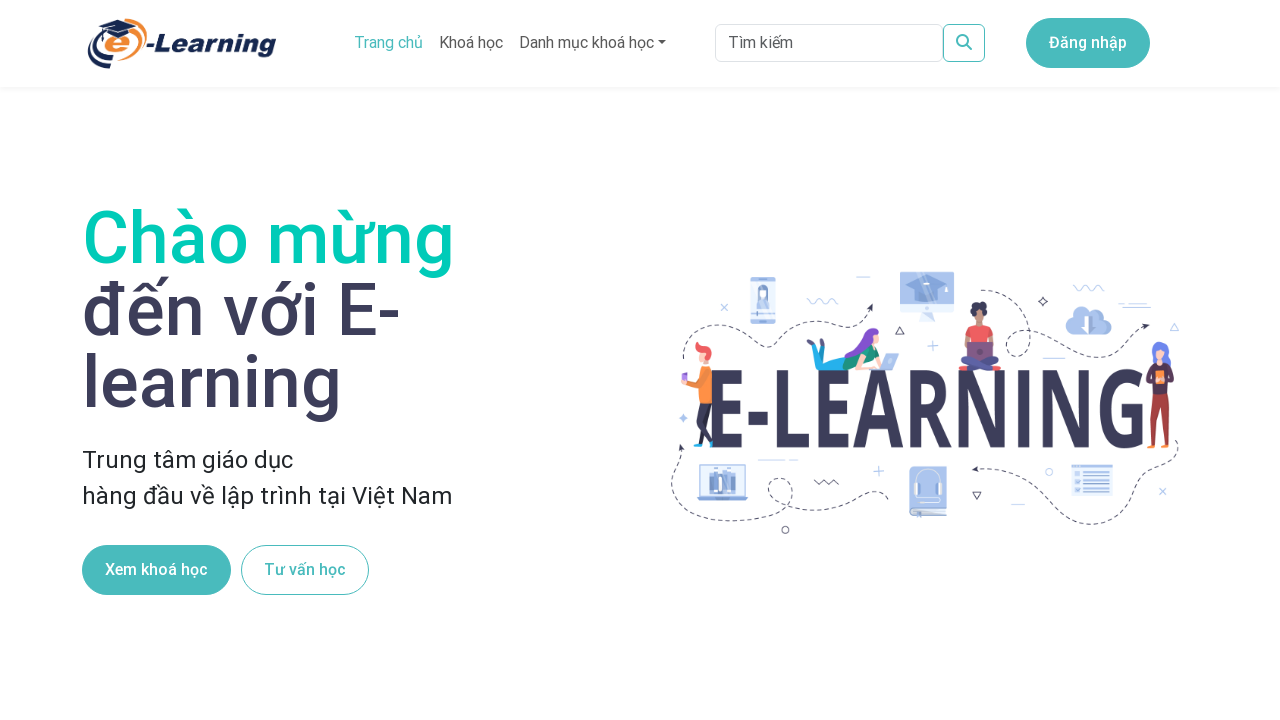

Clicked registration button at (1088, 43) on .button_buttonBg1__E2fve
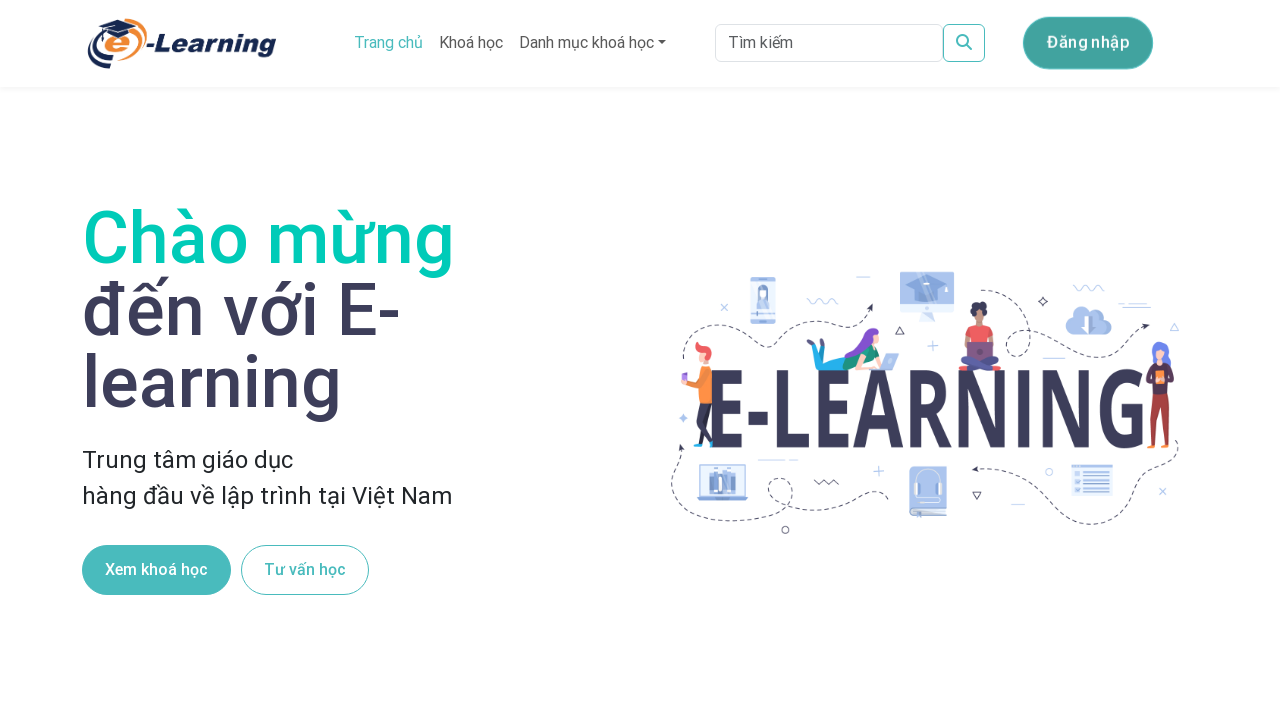

Navigated to registration page
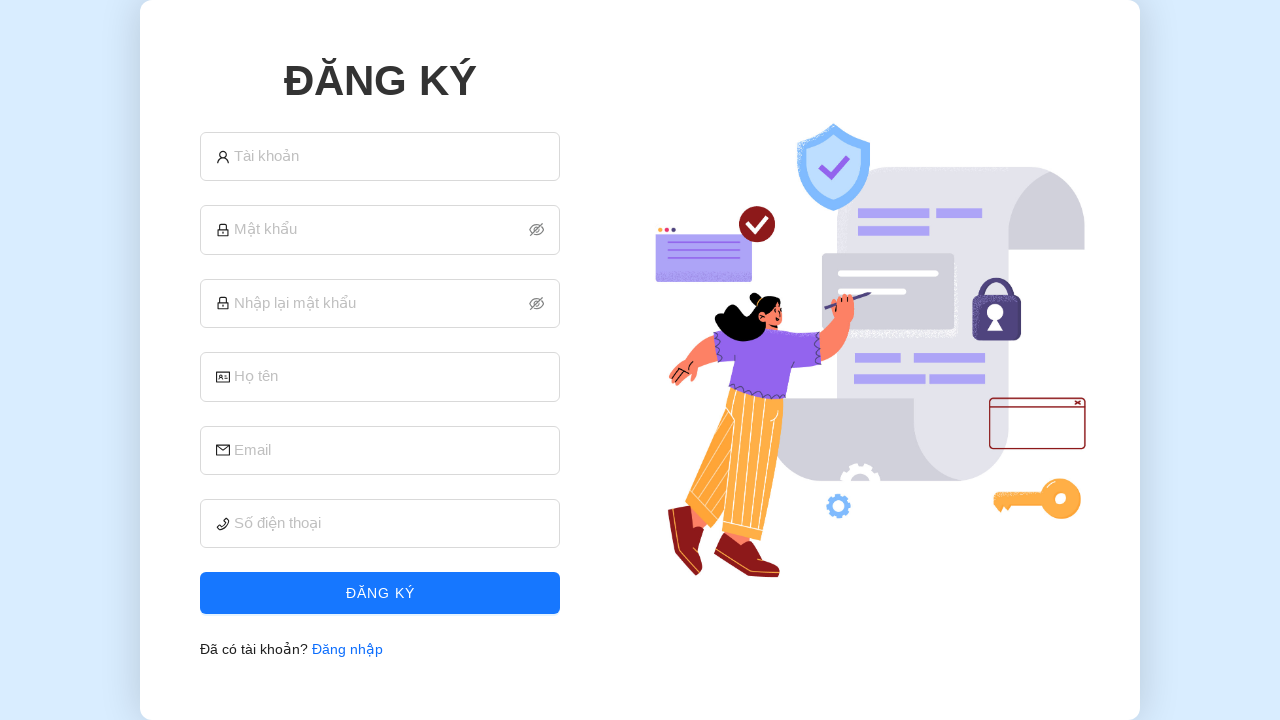

Filled username field with 'testuser892' on #register_taiKhoan
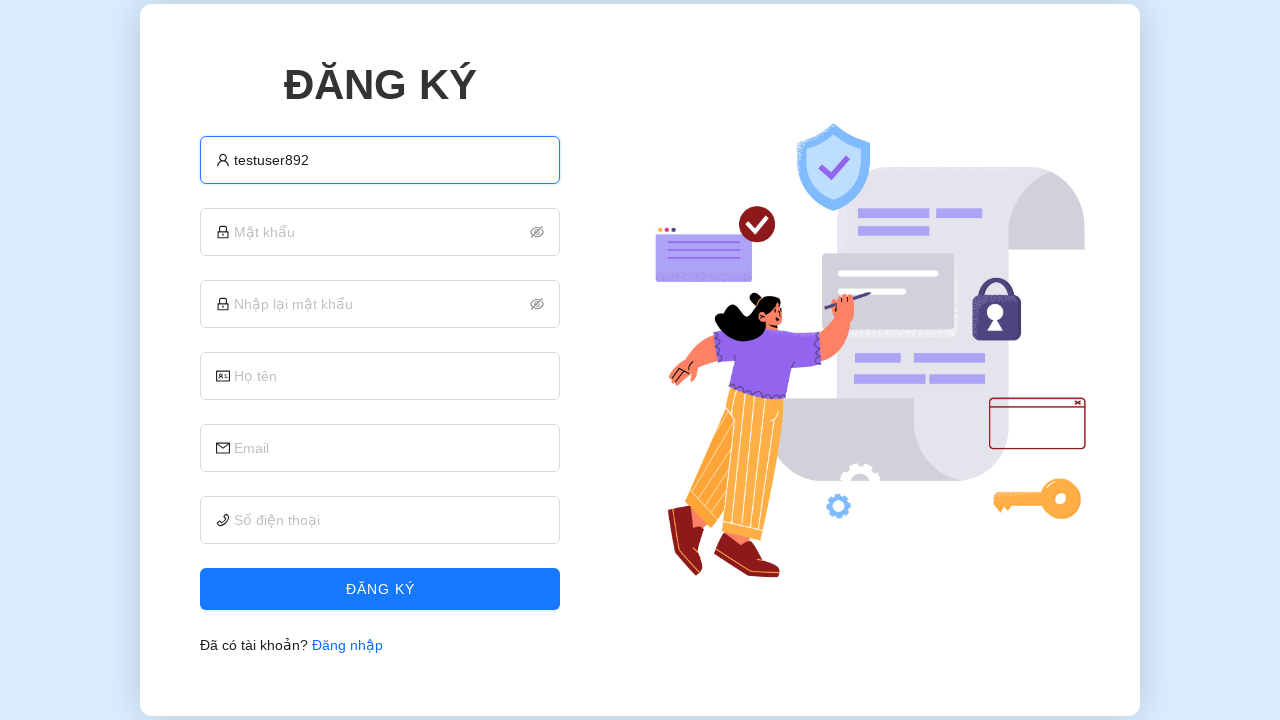

Filled password field with 'password123' on #register_matKhau
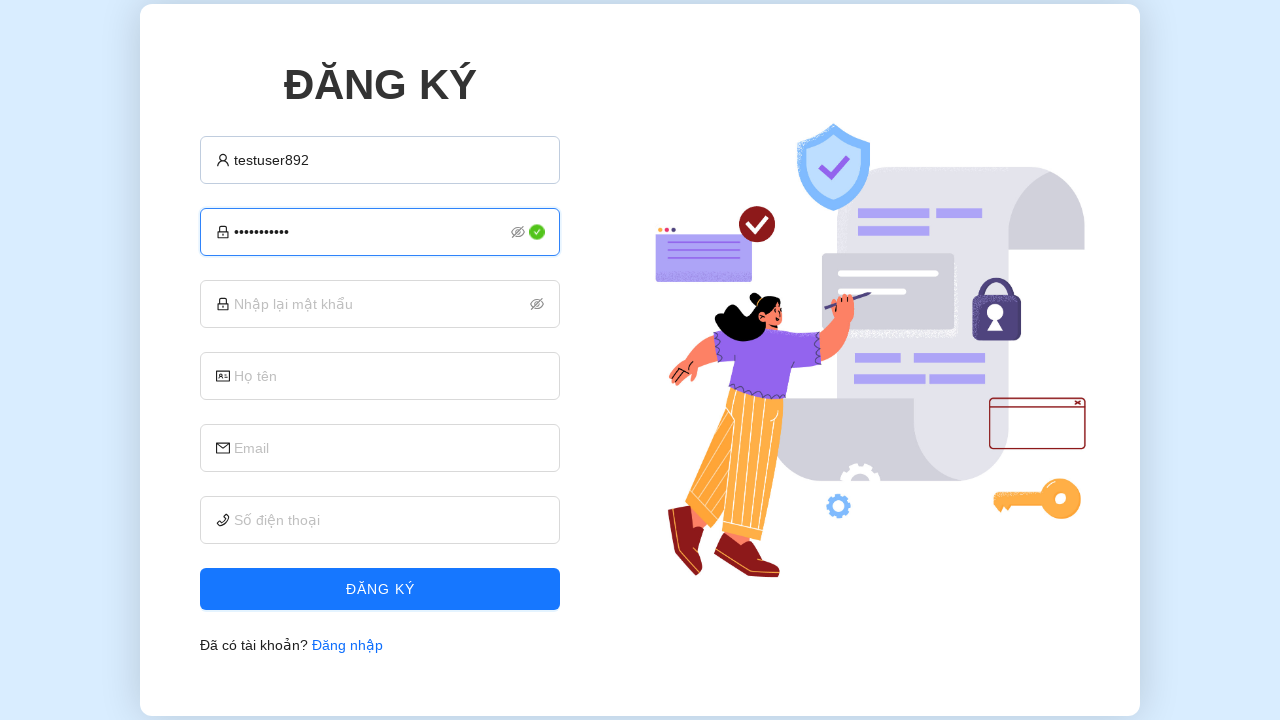

Filled password confirmation field with 'password123' on #register_xacNhanMatKhau
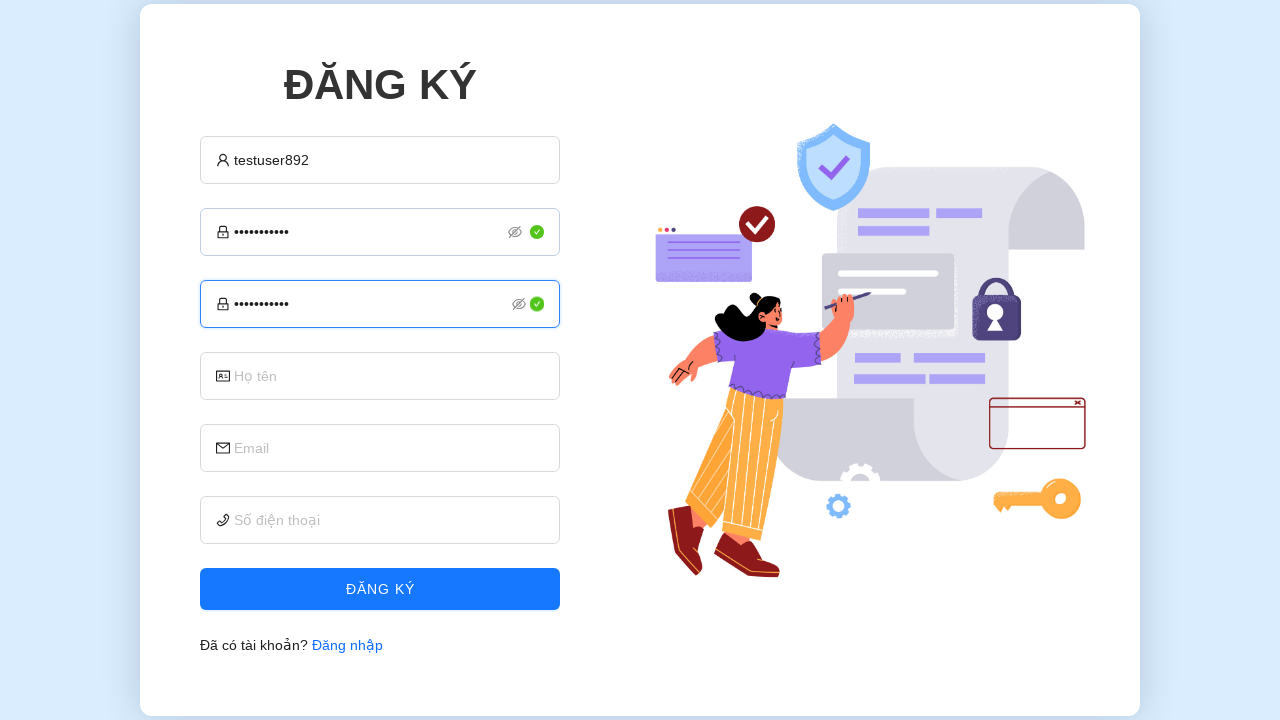

Filled full name field with 'Test User' on #register_hoTen
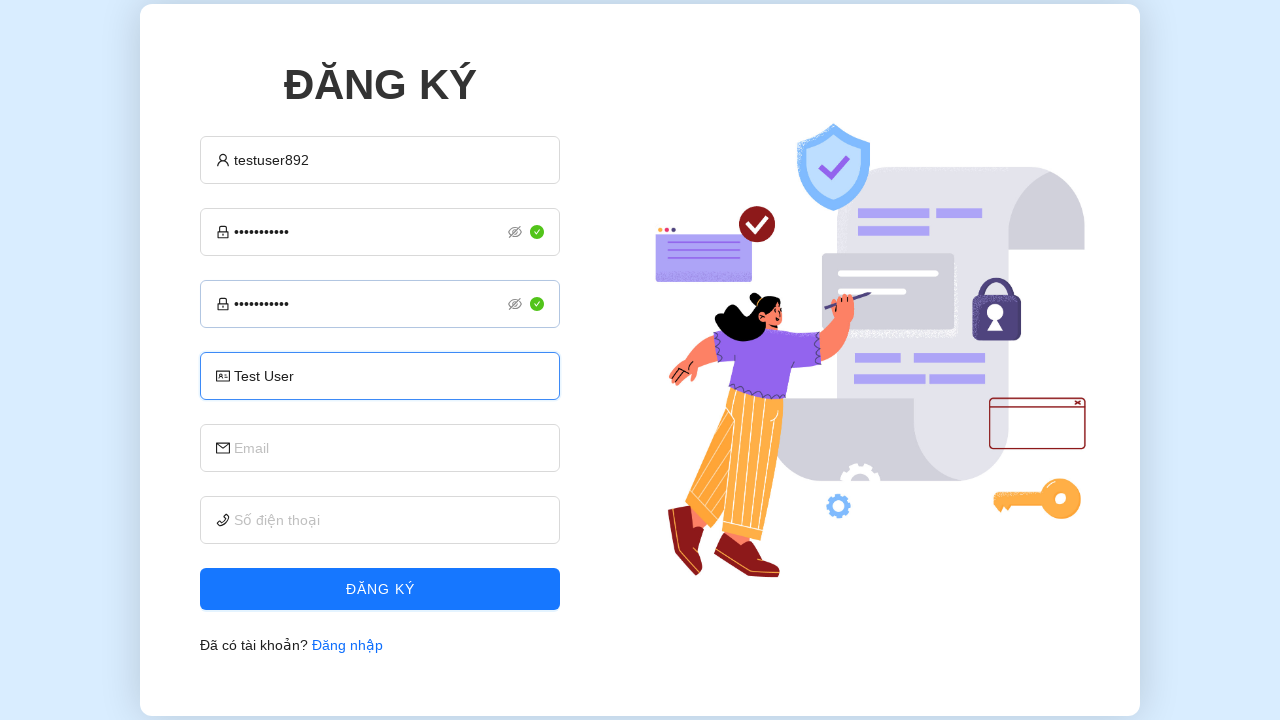

Filled email field with 'testuser892@example.com' on #register_email
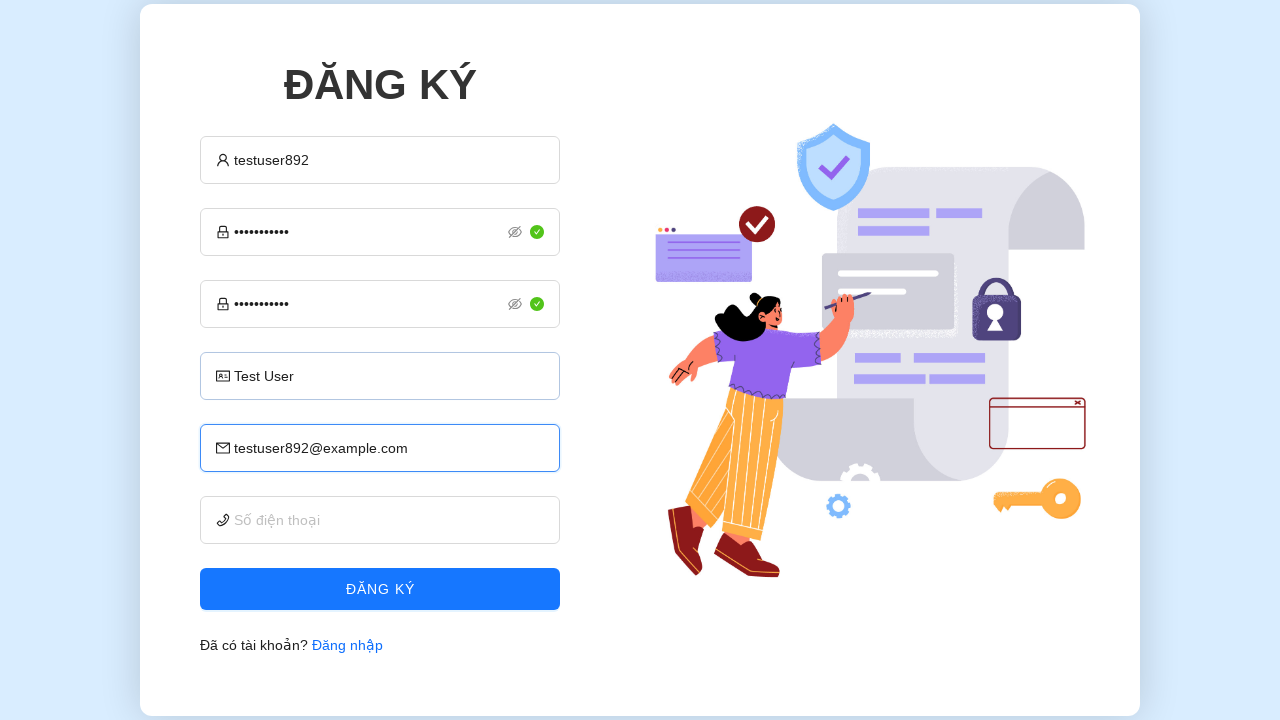

Filled phone number field with '0912345678' on #register_soDT
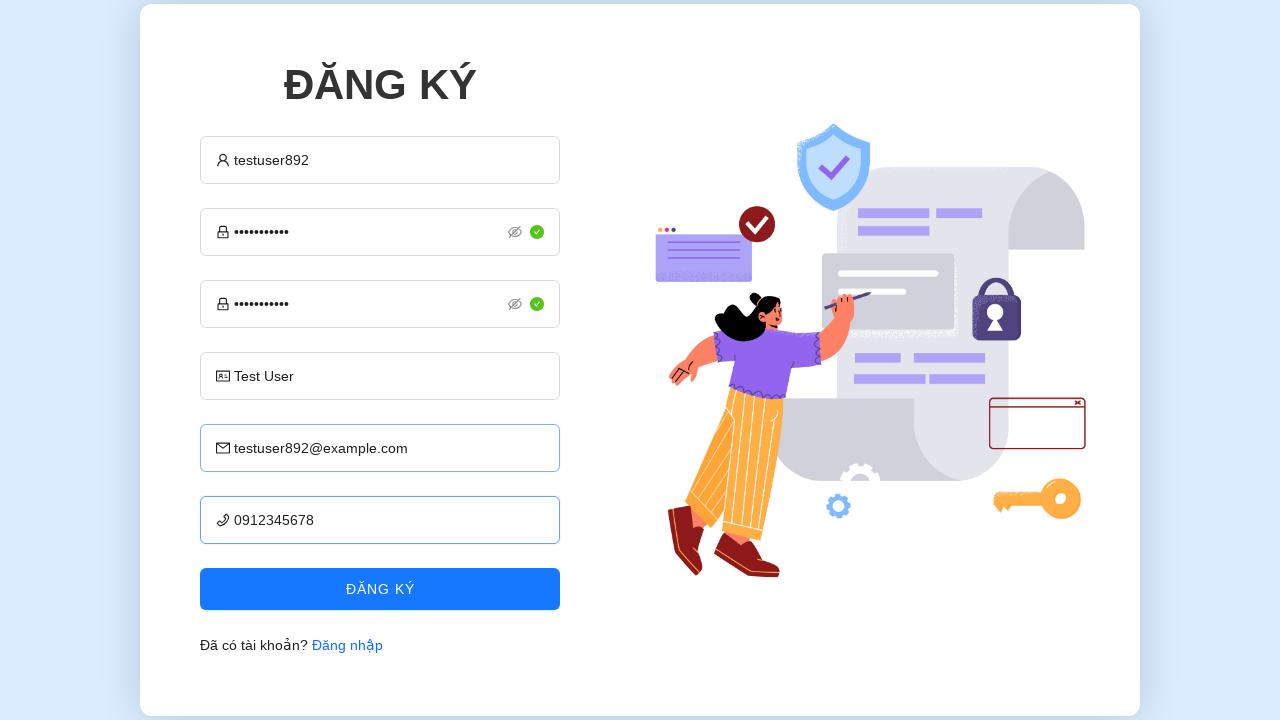

Clicked submit button to register at (380, 589) on .ant-btn
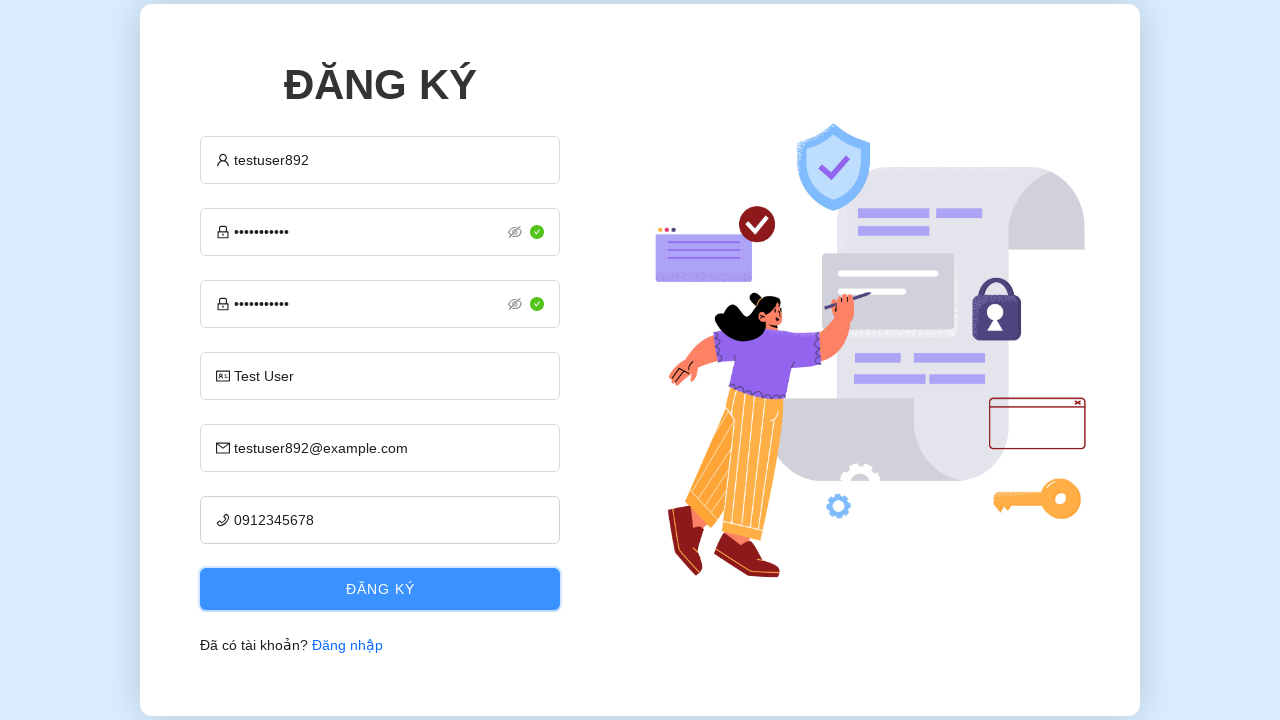

Registration success message appeared
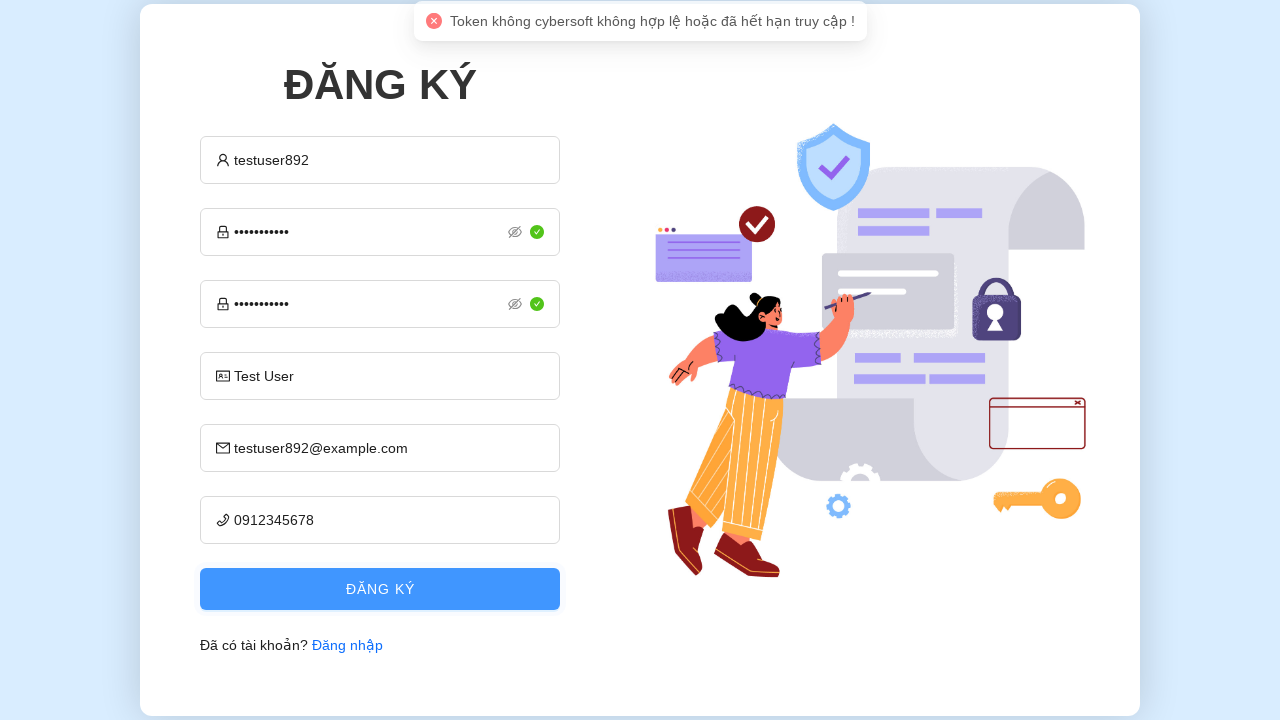

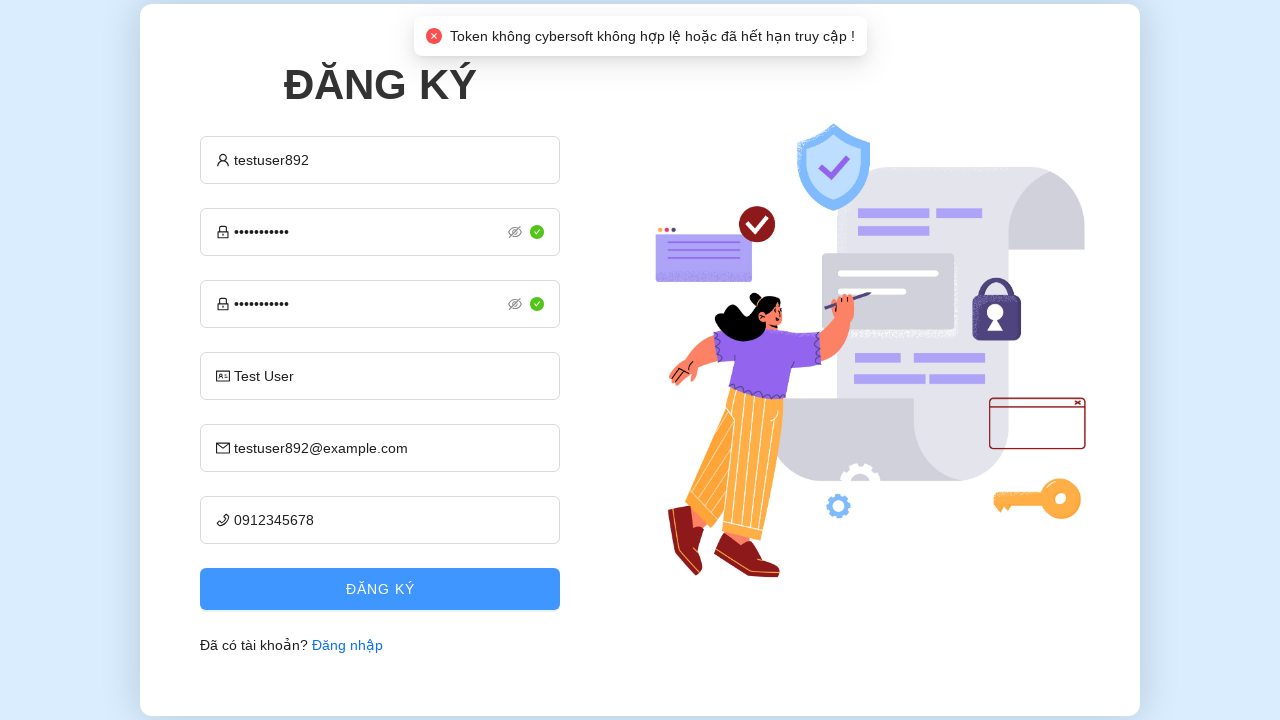